Tests GitHub's advanced search form by filling in search term, repository owner, date filter, and language selection, then submitting the form to perform a search.

Starting URL: https://github.com/search/advanced

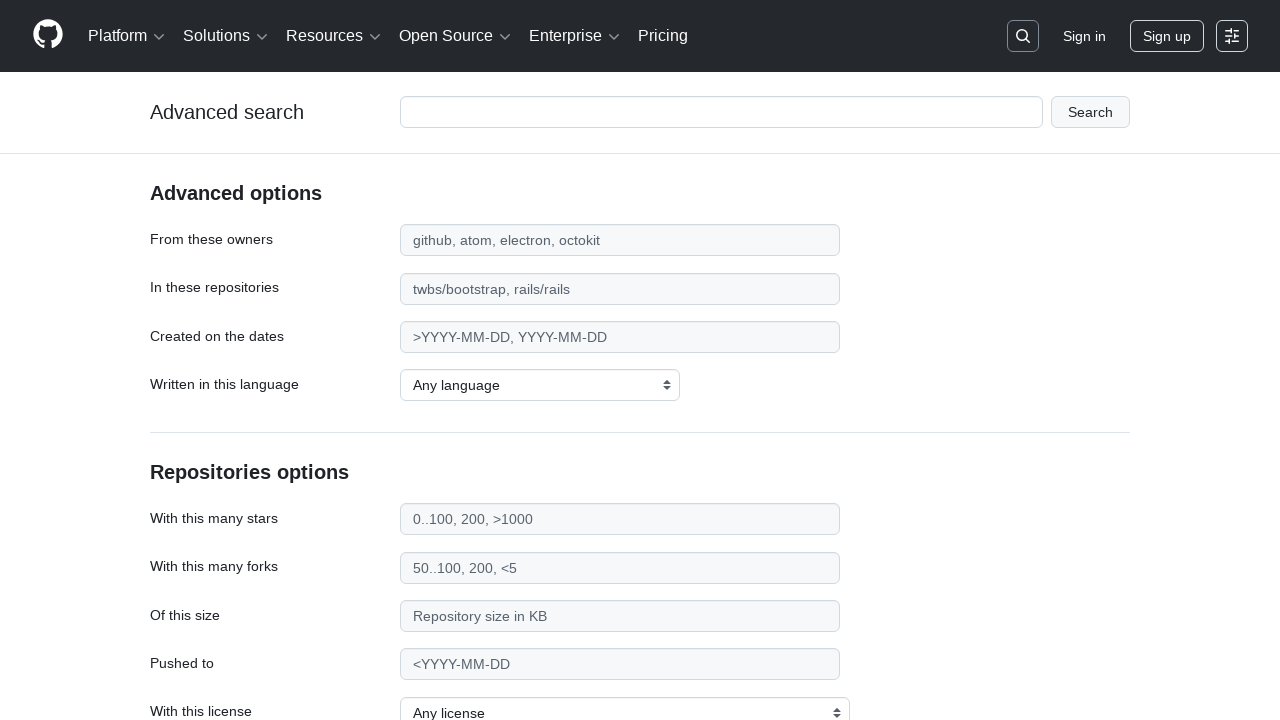

Filled search term field with 'web-scraping' on #adv_code_search input.js-advanced-search-input
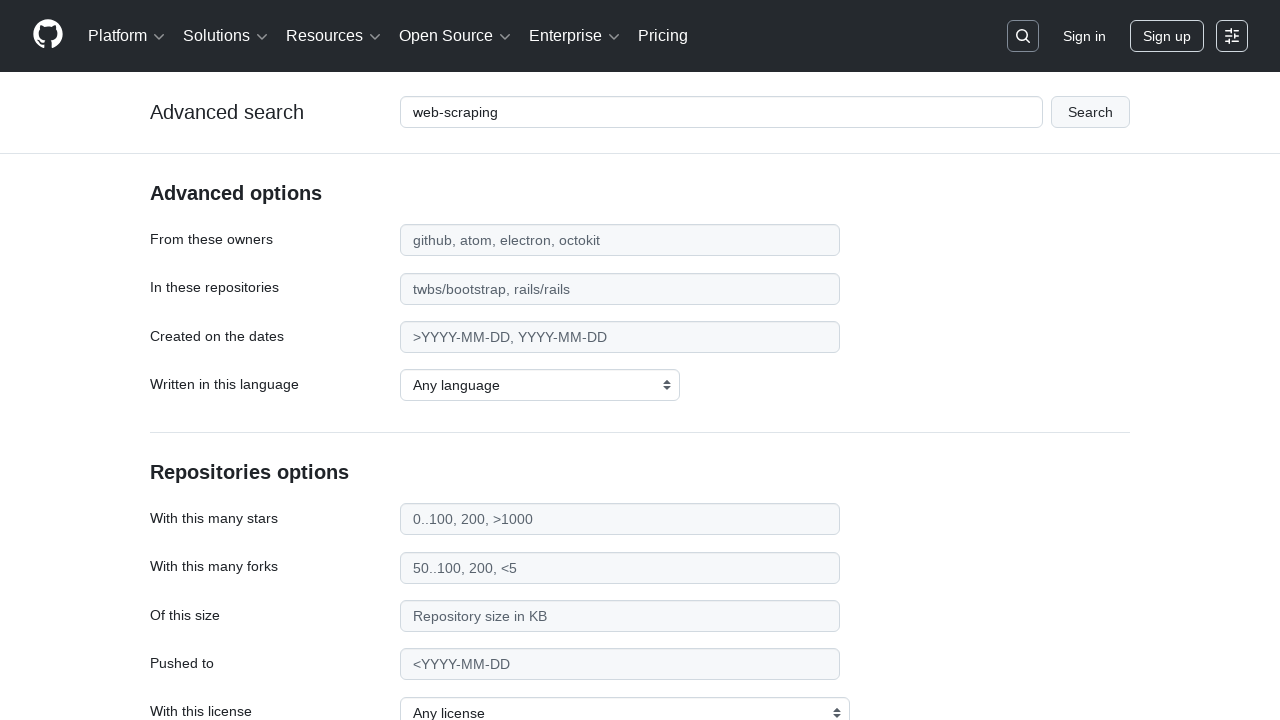

Filled repository owner field with 'microsoft' on #search_from
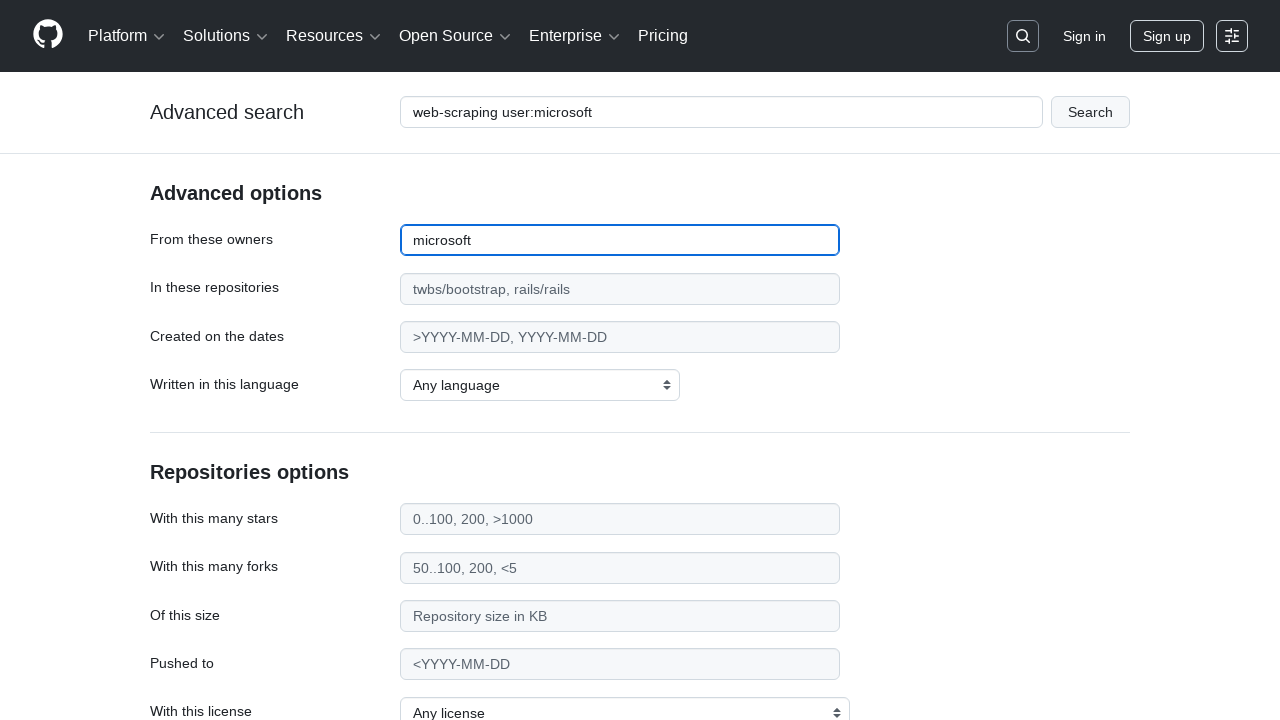

Filled date filter field with '>2020' on #search_date
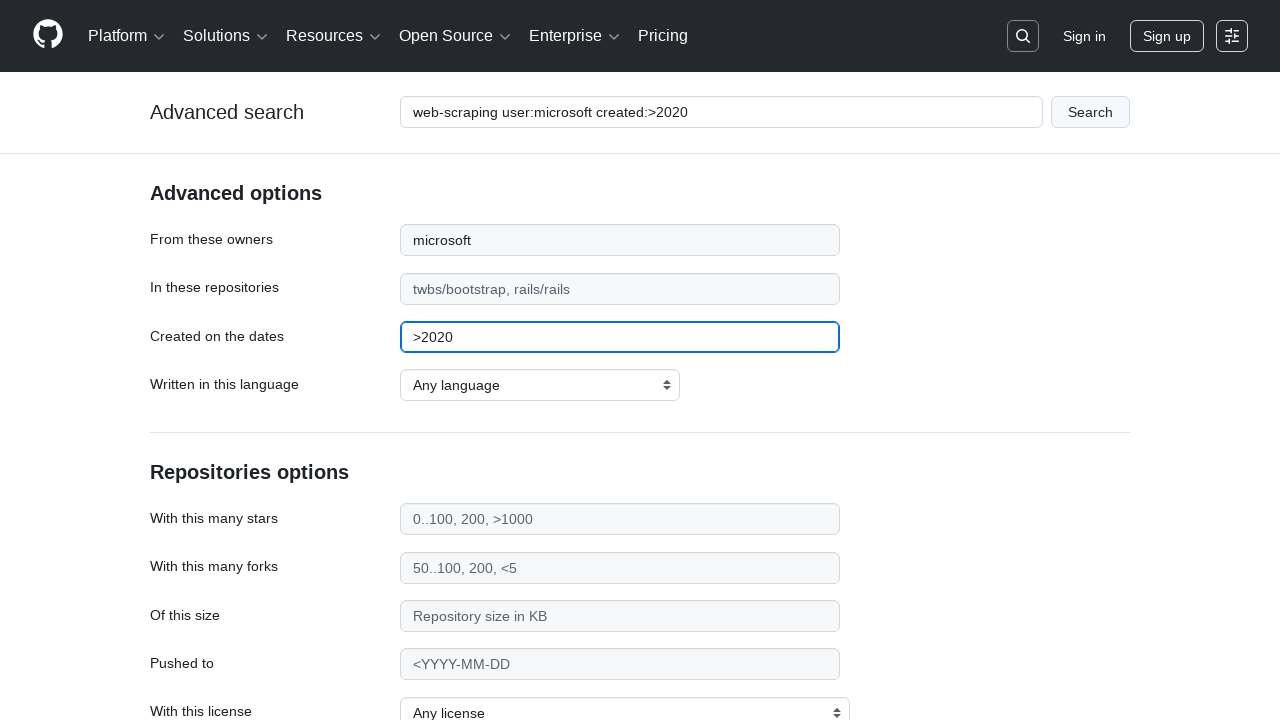

Selected JavaScript as the programming language on select#search_language
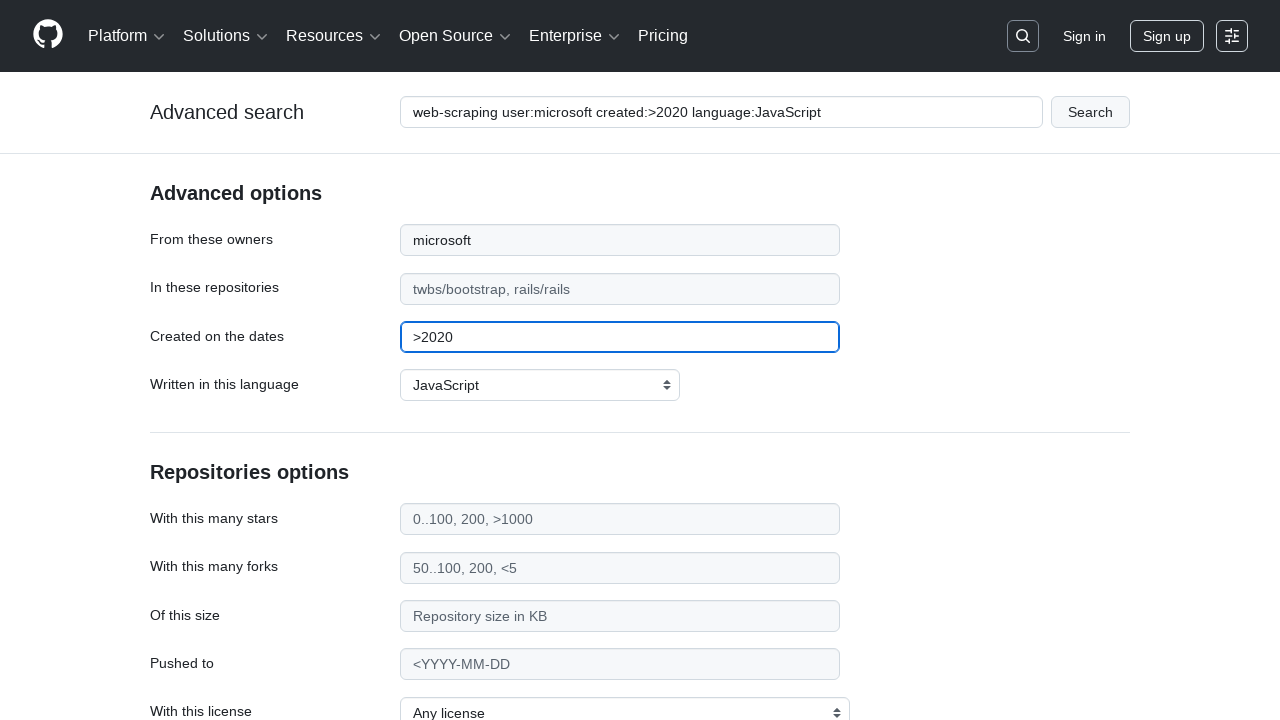

Clicked submit button to perform advanced search at (1090, 112) on #adv_code_search button[type="submit"]
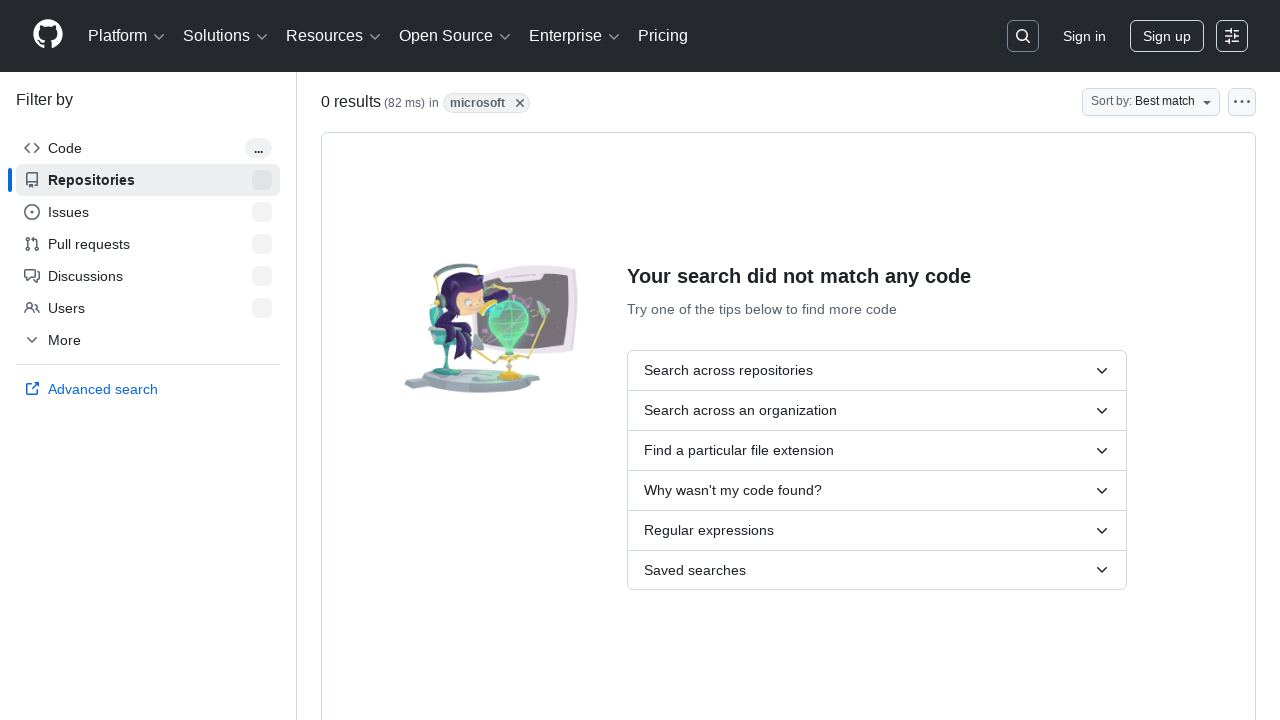

Search results page loaded with network idle state
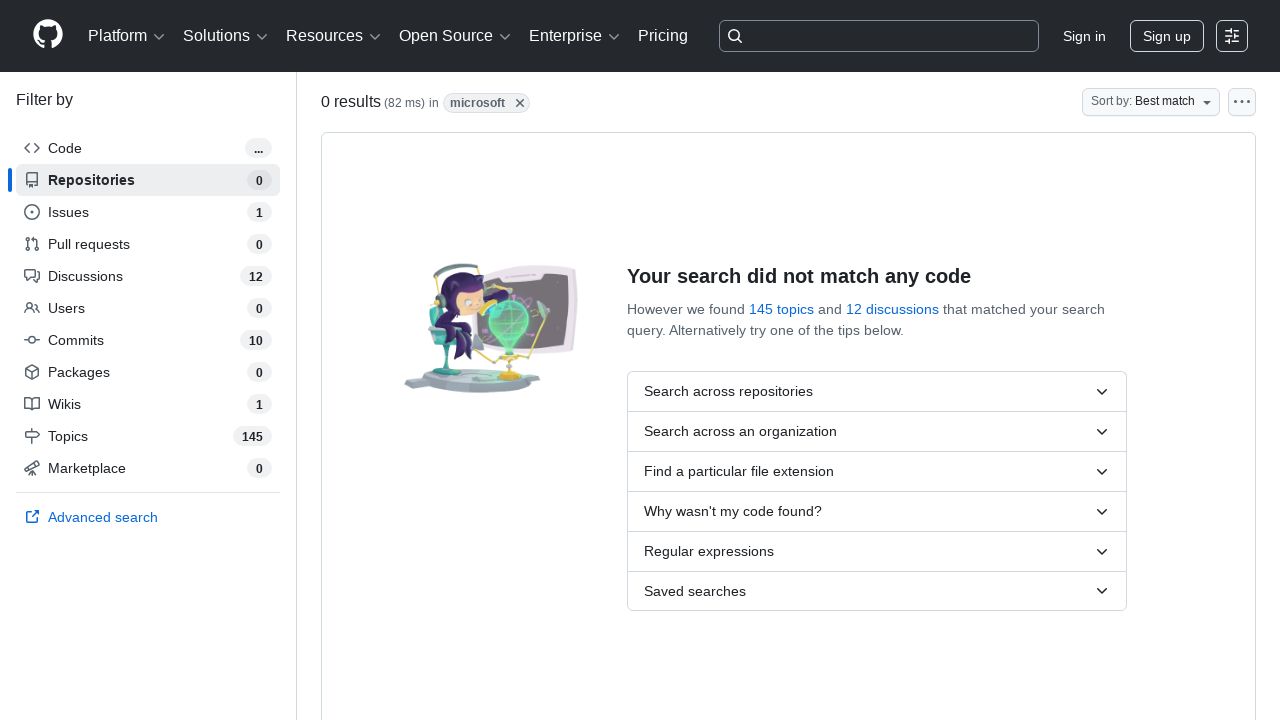

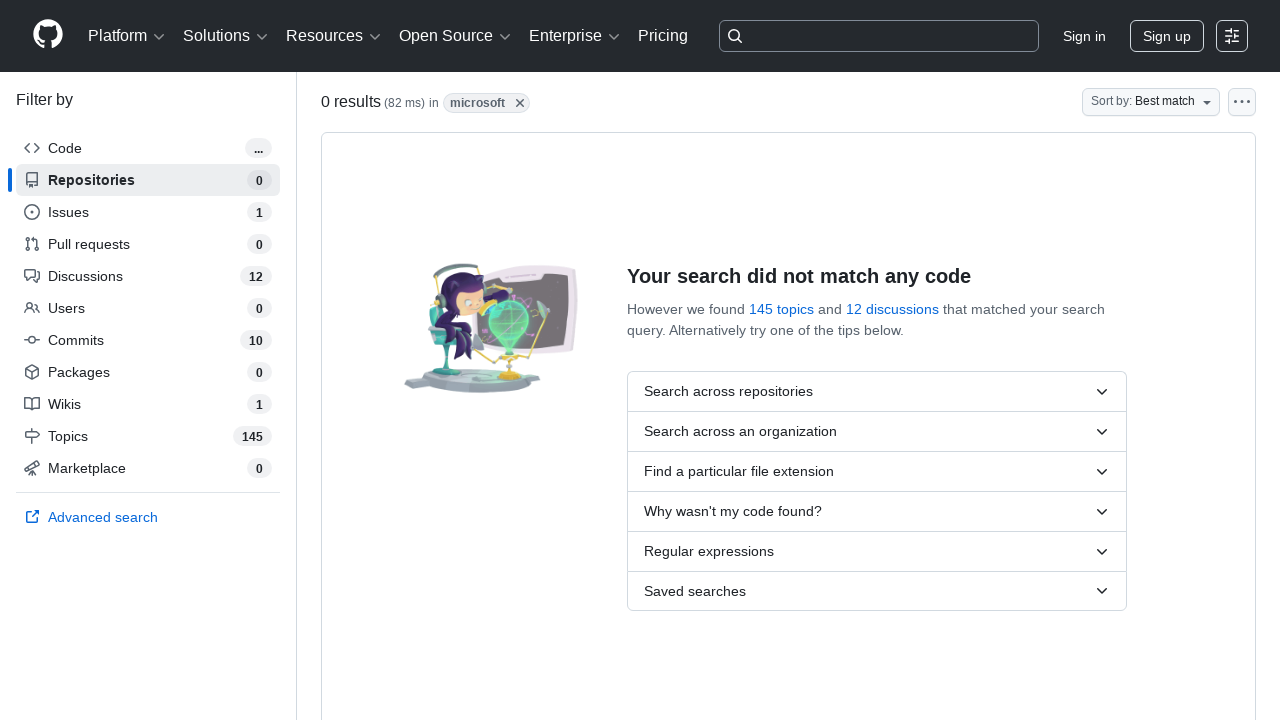